Tests mouse operations by entering text in the first name field, double-clicking to select it, copying with Ctrl+C, and pasting into the last name field with Ctrl+V

Starting URL: http://demo.automationtesting.in/Register.html

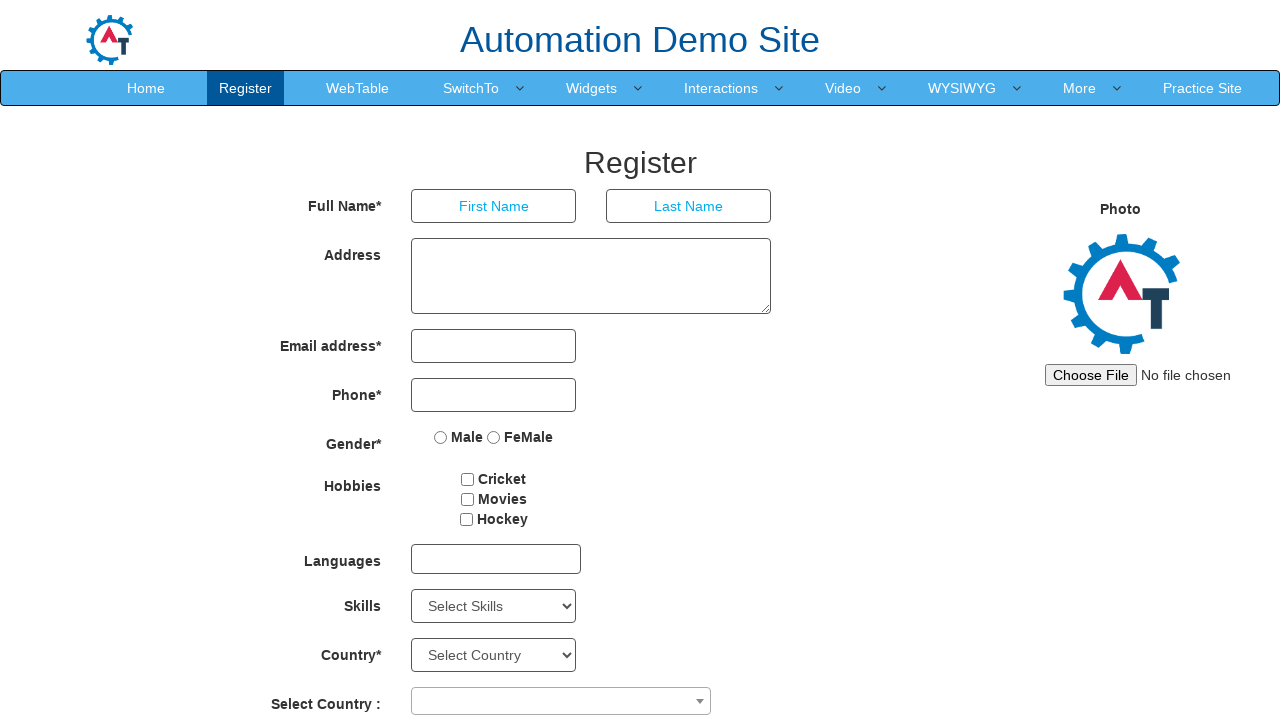

Filled first name field with 'admin' on input[placeholder='First Name']
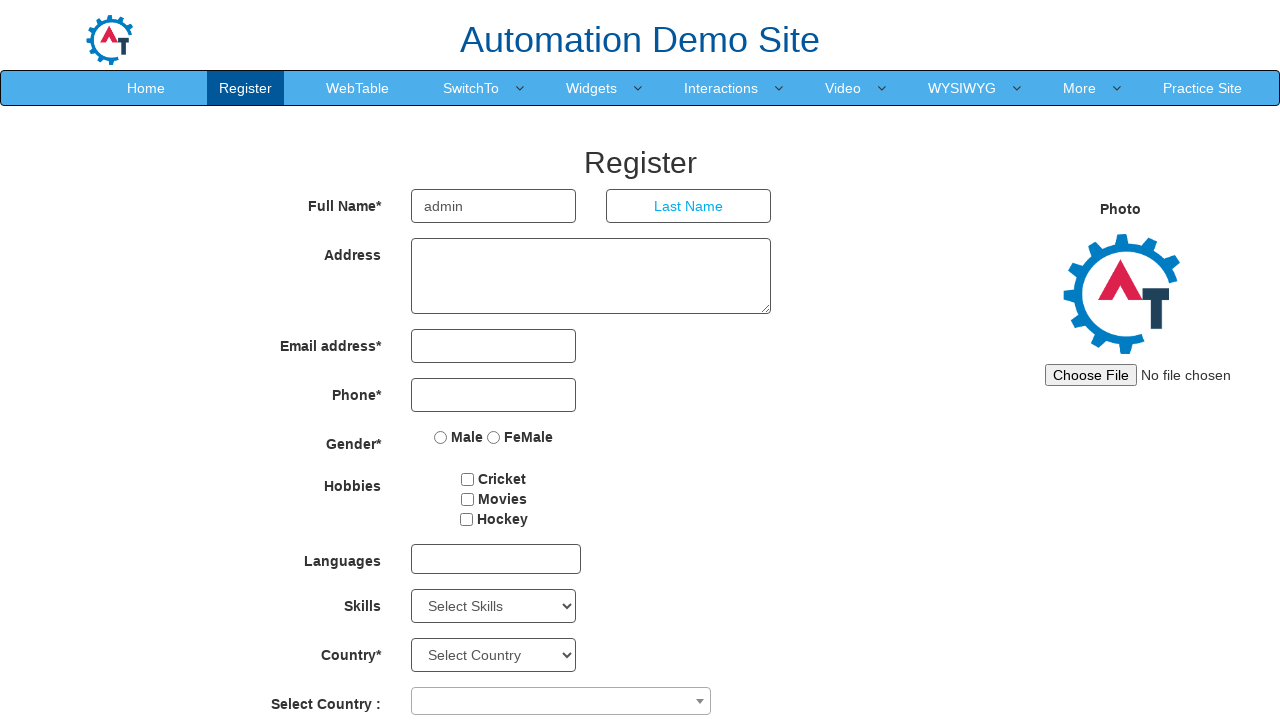

Double-clicked first name field to select all text at (494, 206) on input[placeholder='First Name']
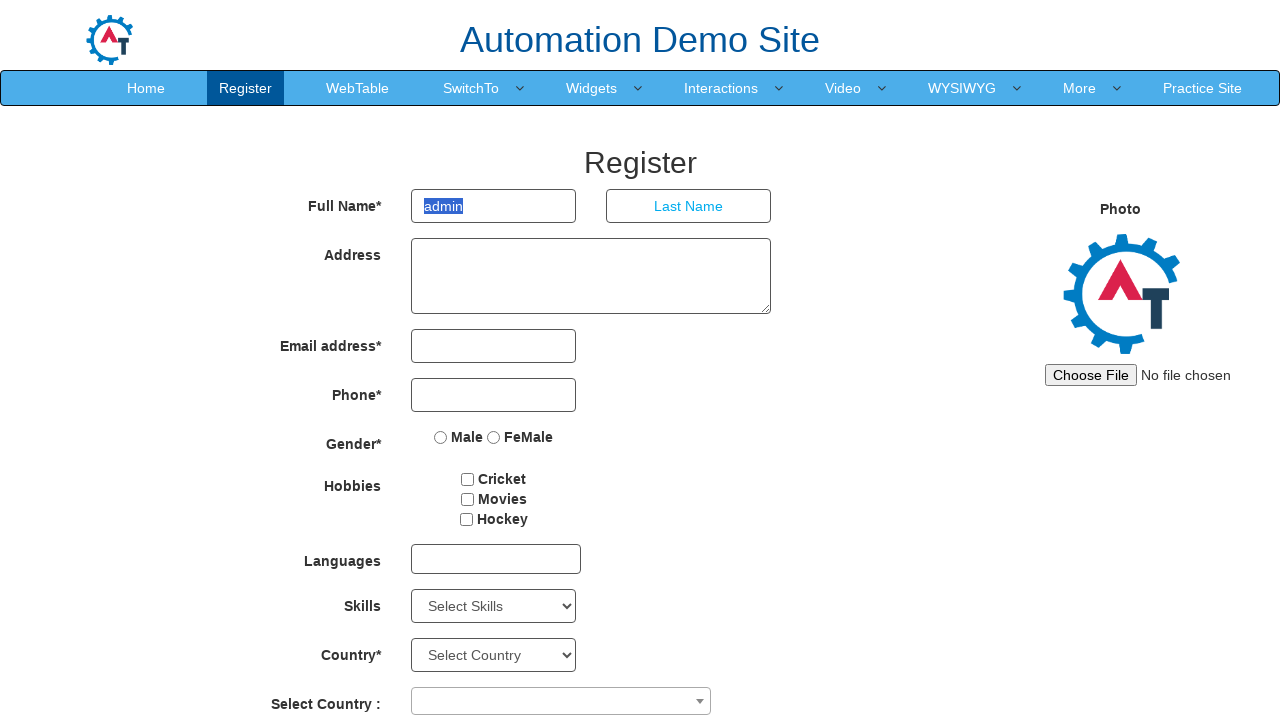

Pressed Ctrl+C to copy selected text from first name field
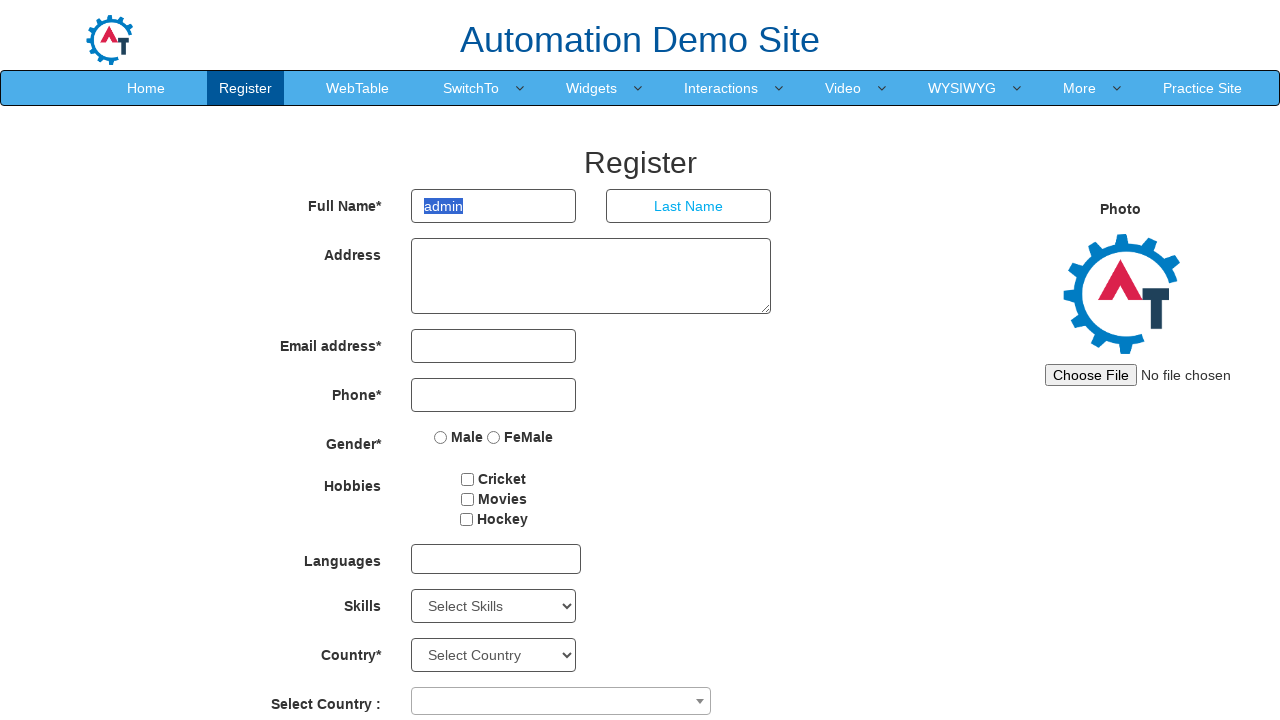

Clicked on last name field at (689, 206) on input[placeholder='Last Name']
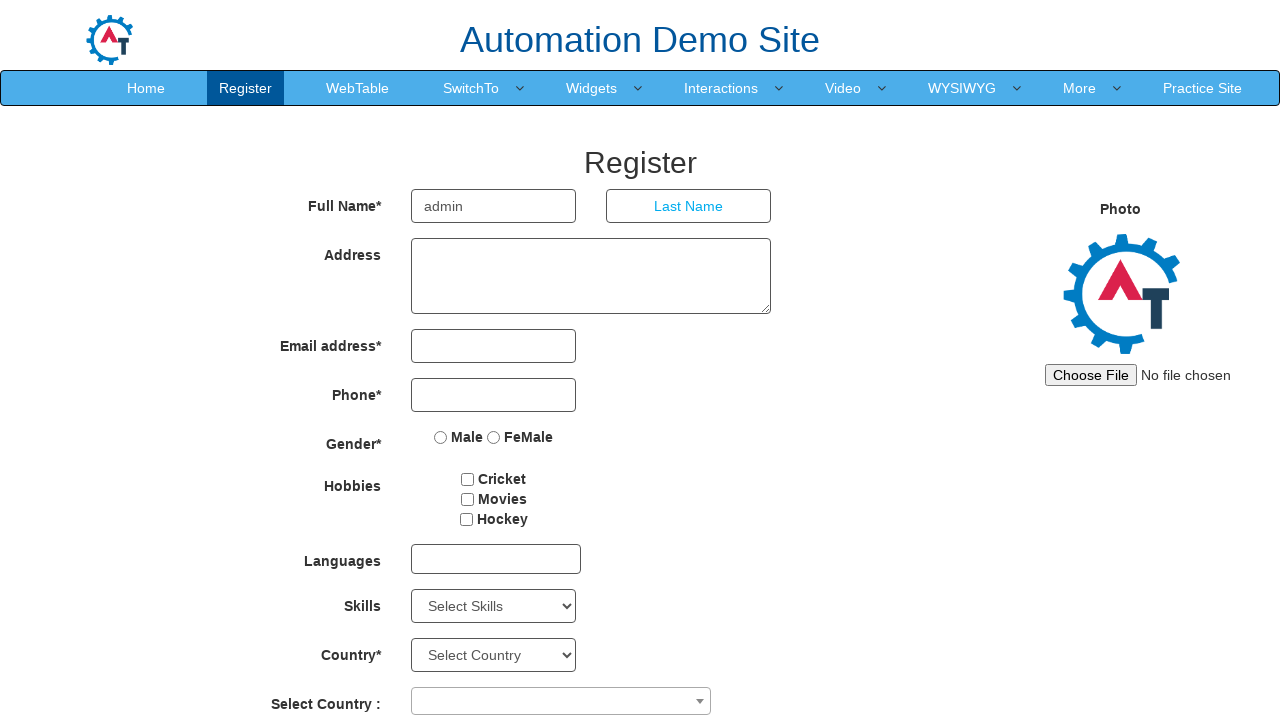

Pressed Ctrl+V to paste copied text into last name field
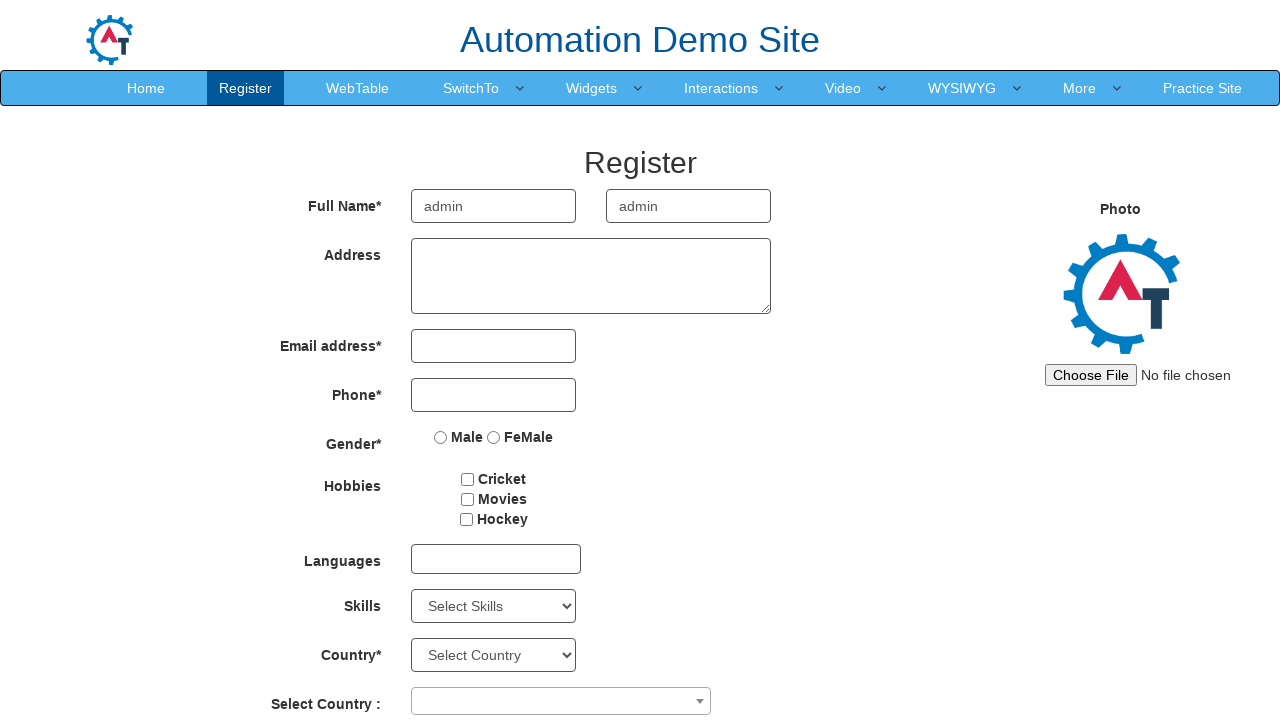

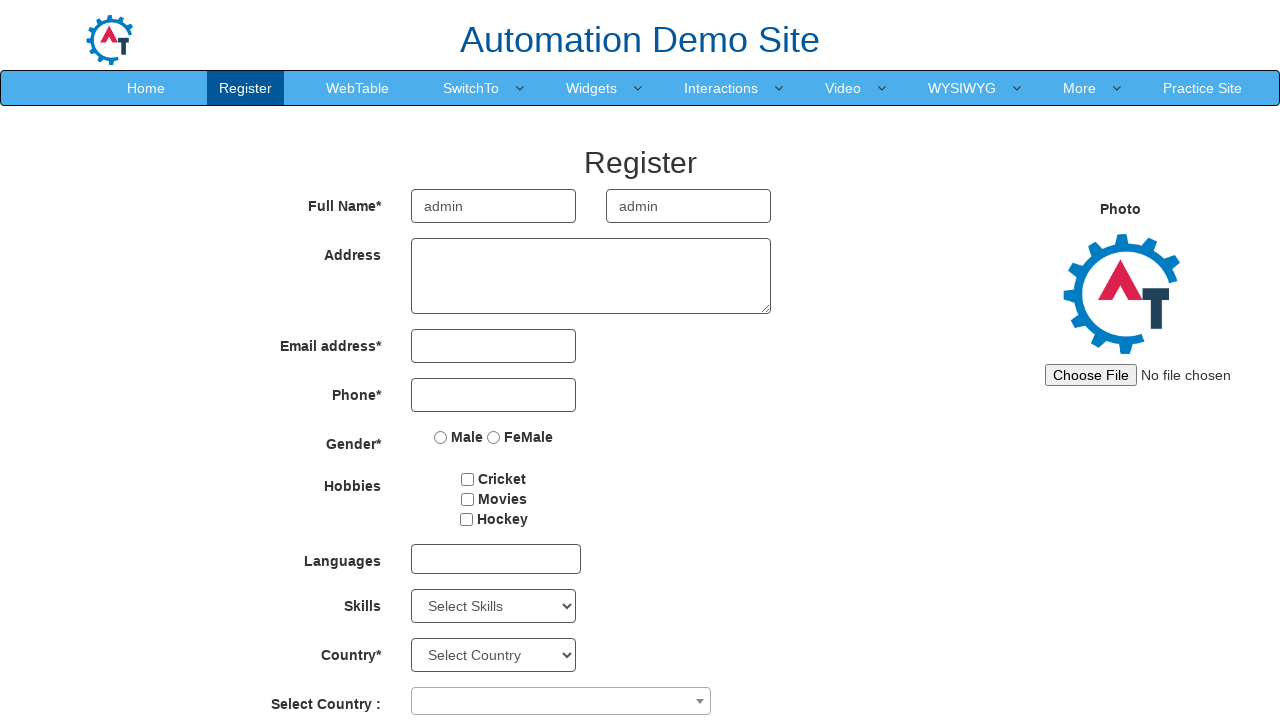